Tests JavaScript confirmation popup by clicking confirm button, accepting and dismissing the confirmation dialog

Starting URL: https://the-internet.herokuapp.com/javascript_alerts

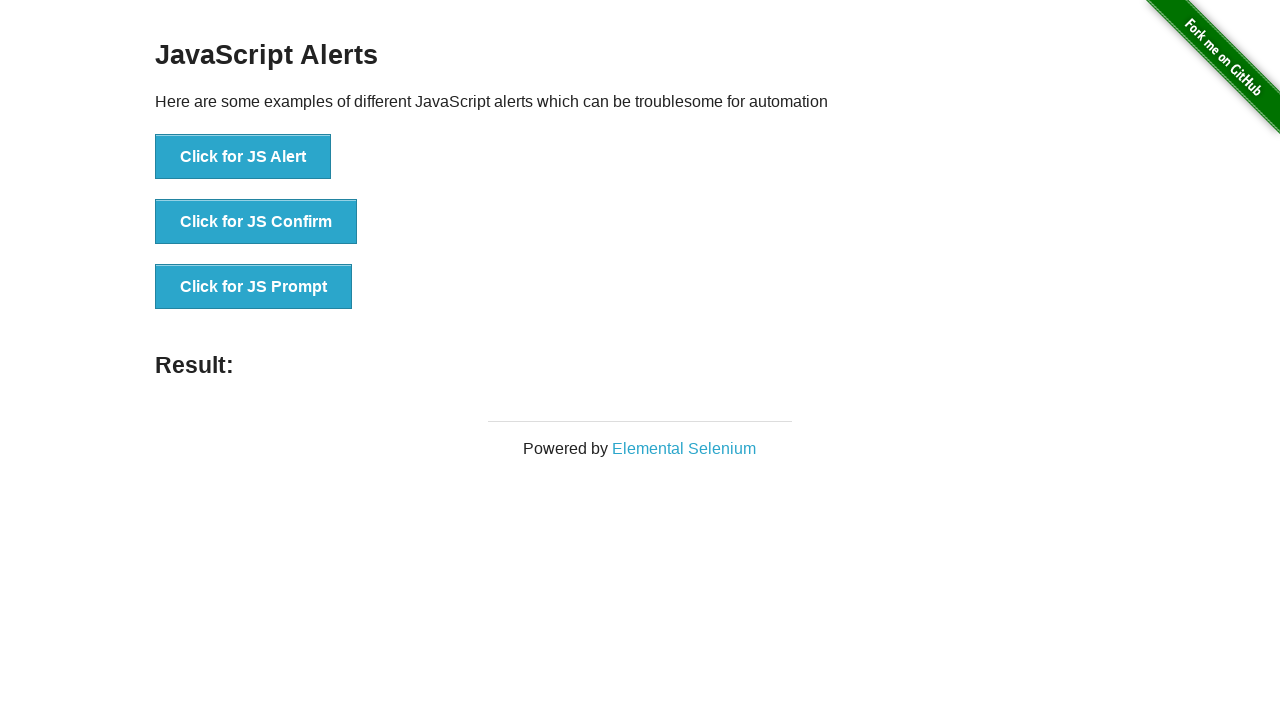

Set up dialog handler to accept confirmation
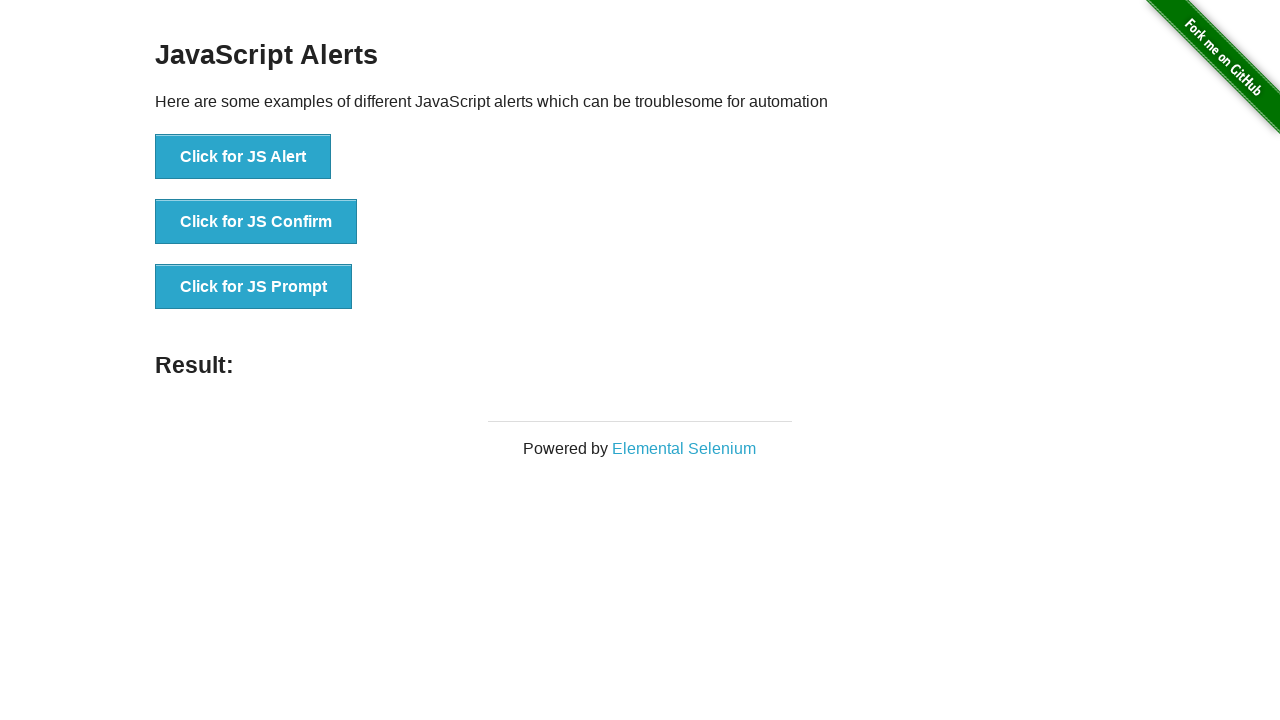

Clicked JS Confirm button at (256, 222) on xpath=//*[@onclick="jsConfirm()"]
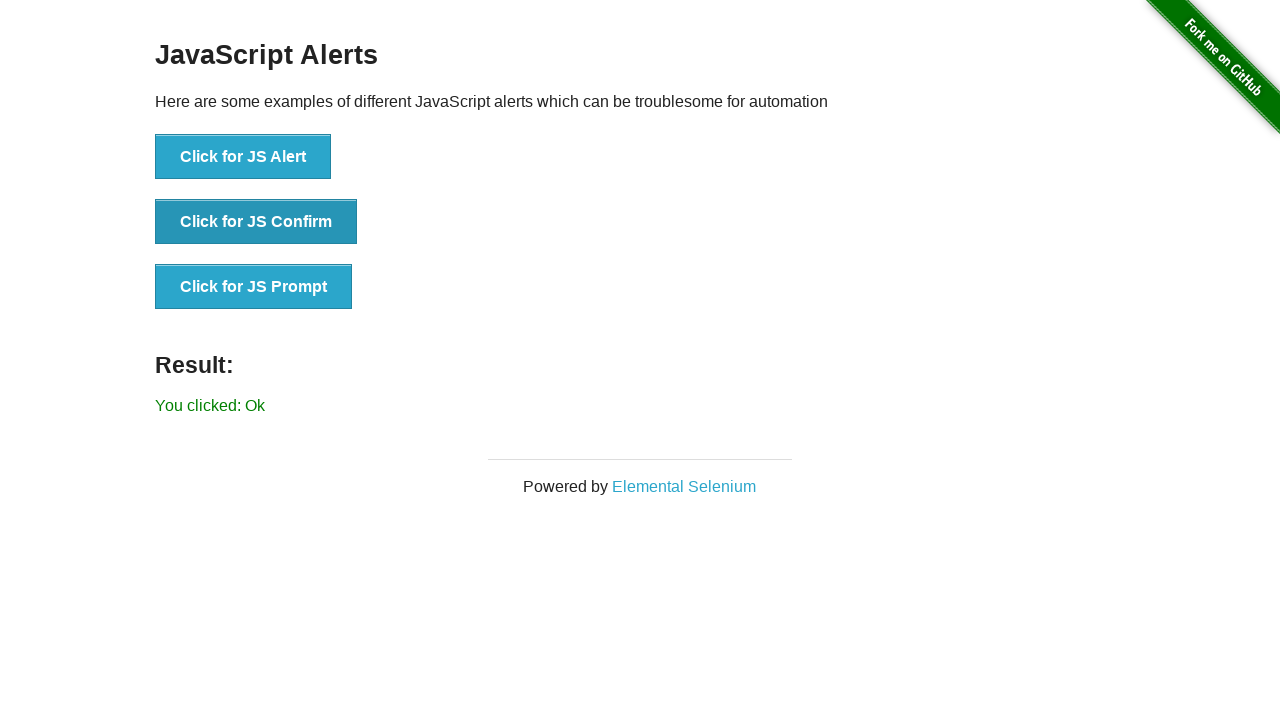

Verified confirmation was accepted - result shows 'You clicked: Ok'
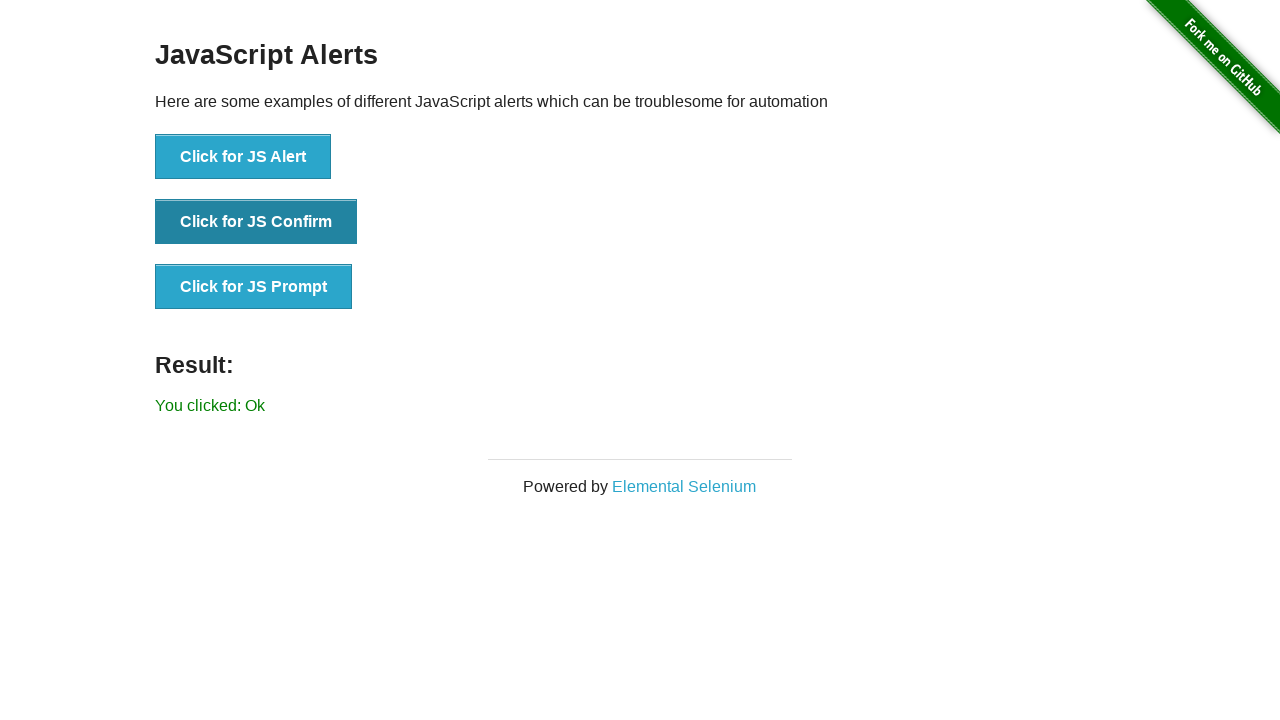

Set up dialog handler to dismiss confirmation
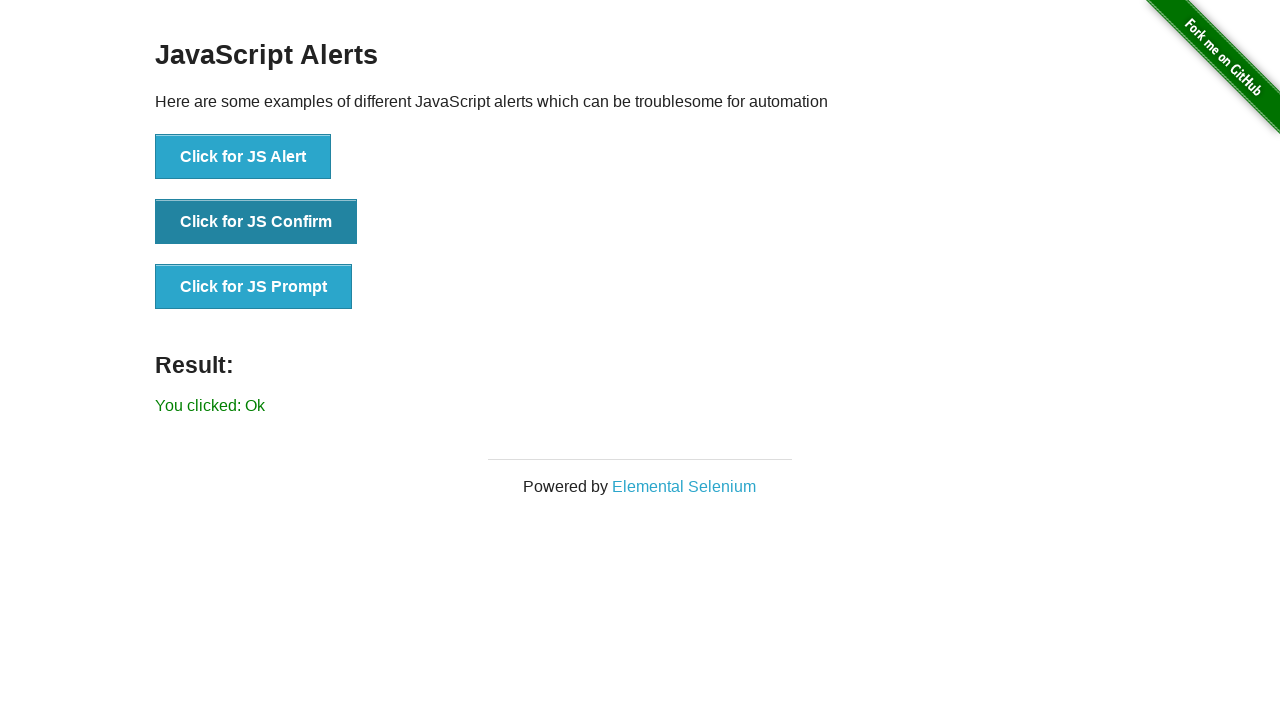

Clicked JS Confirm button again at (256, 222) on xpath=//*[@onclick="jsConfirm()"]
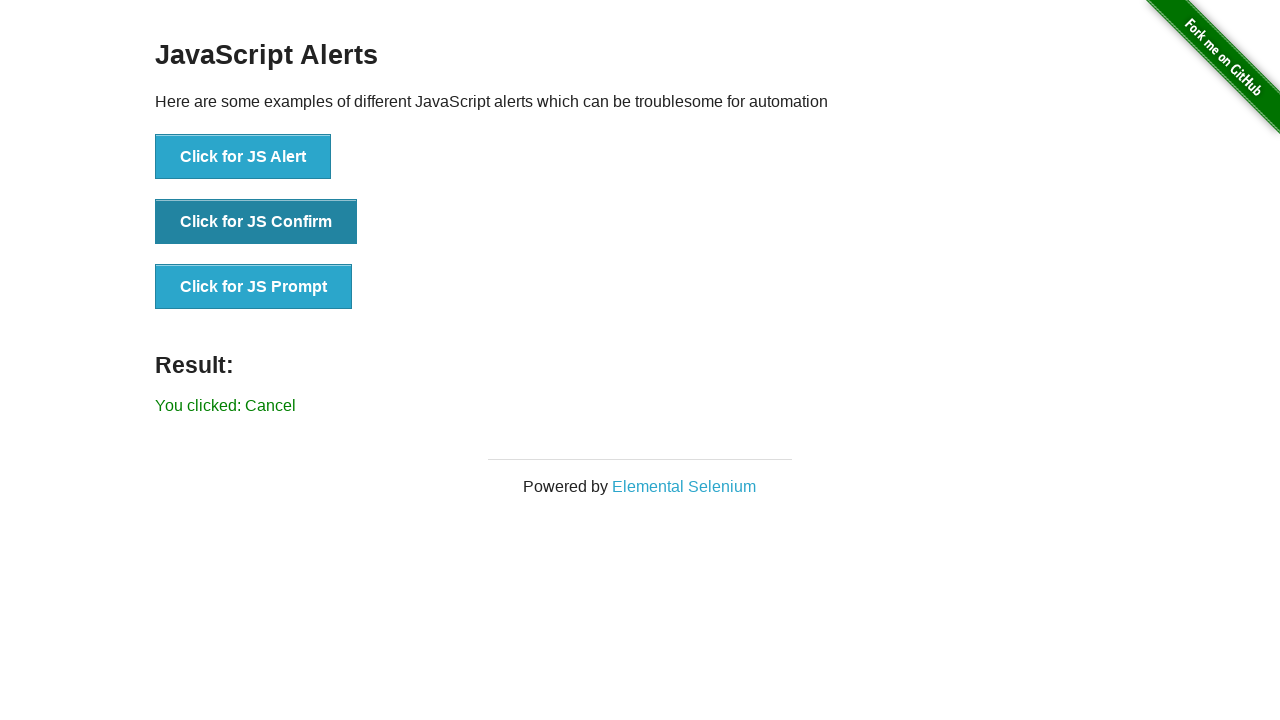

Verified confirmation was dismissed - result shows 'You clicked: Cancel'
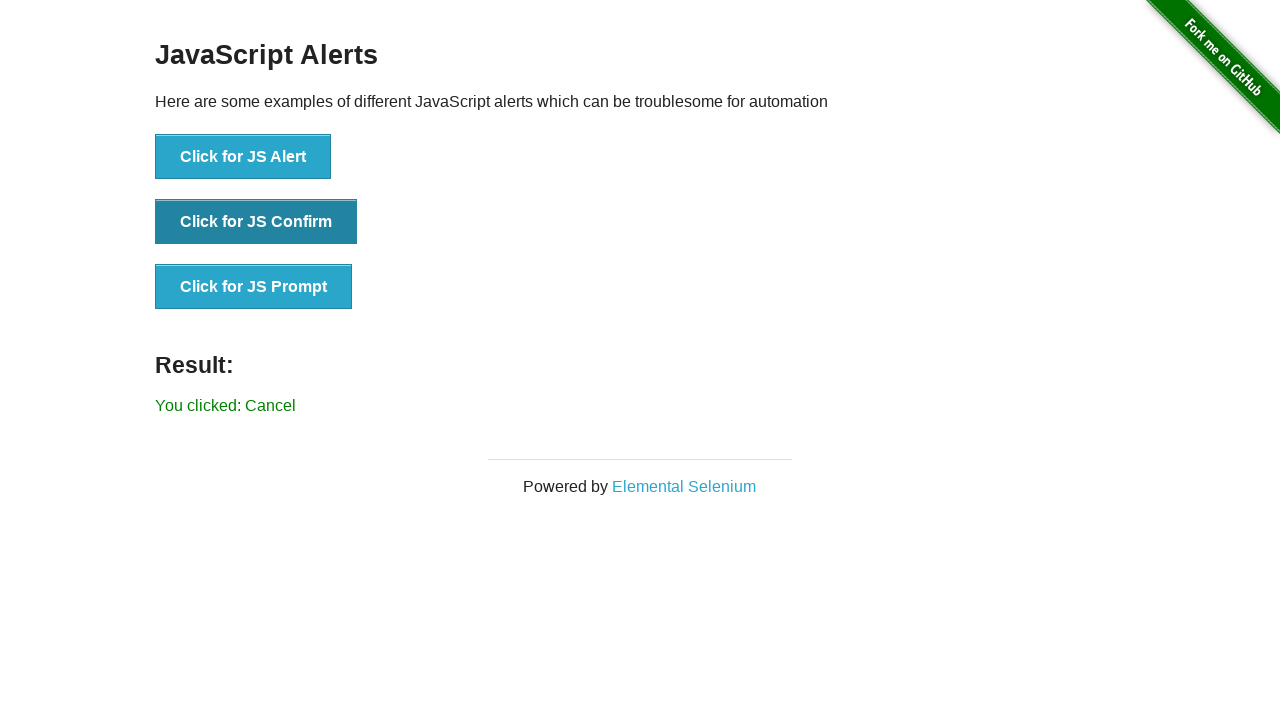

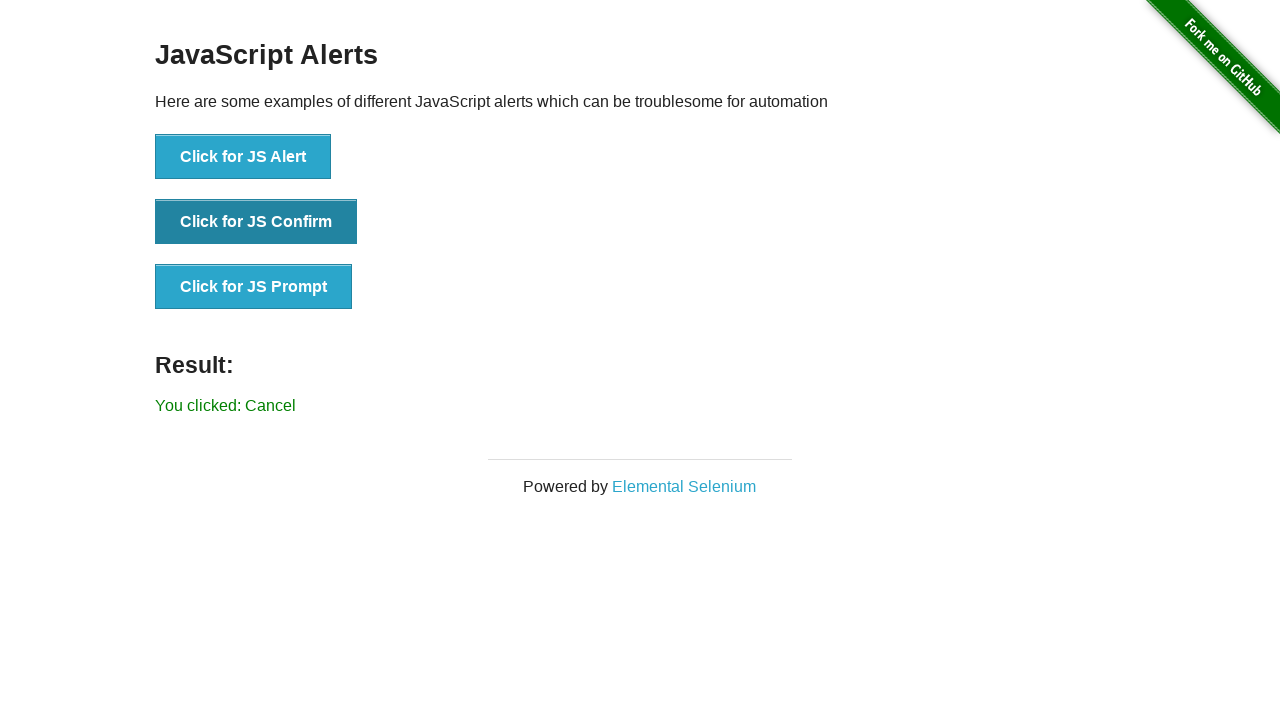